Performs a drag and drop action from a draggable element to a droppable target element

Starting URL: https://crossbrowsertesting.github.io/drag-and-drop

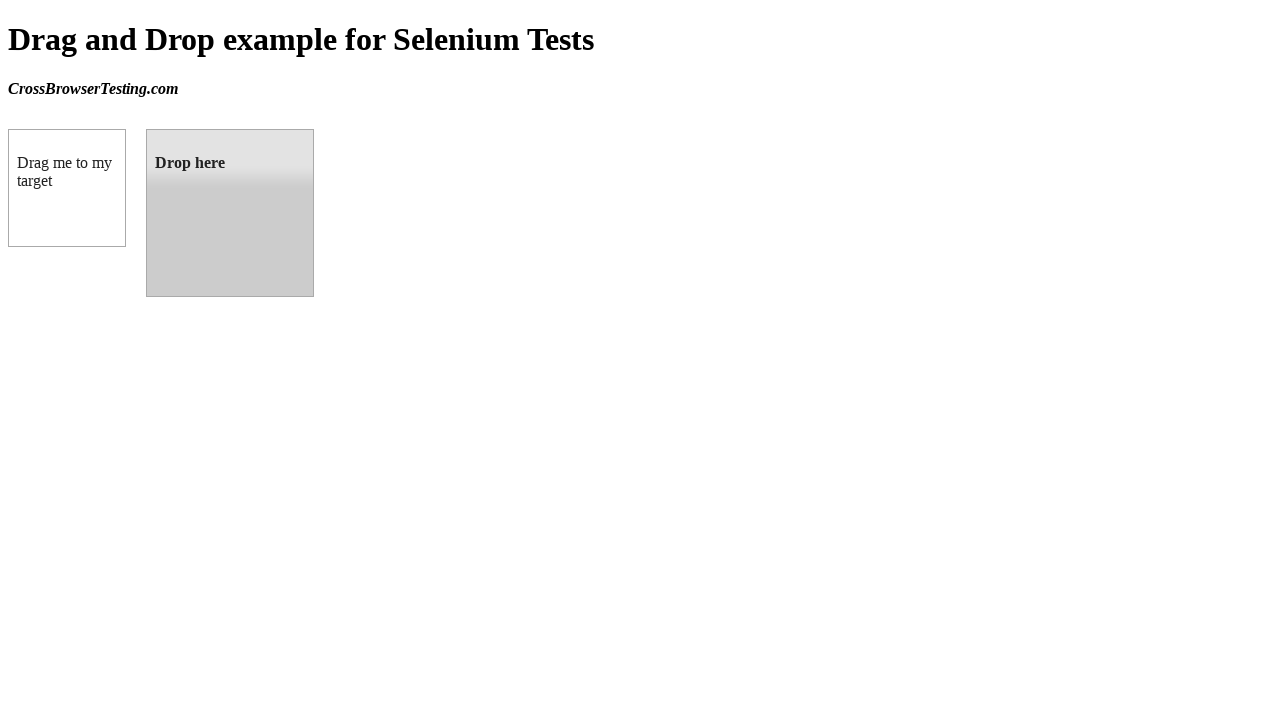

Located draggable element (box A)
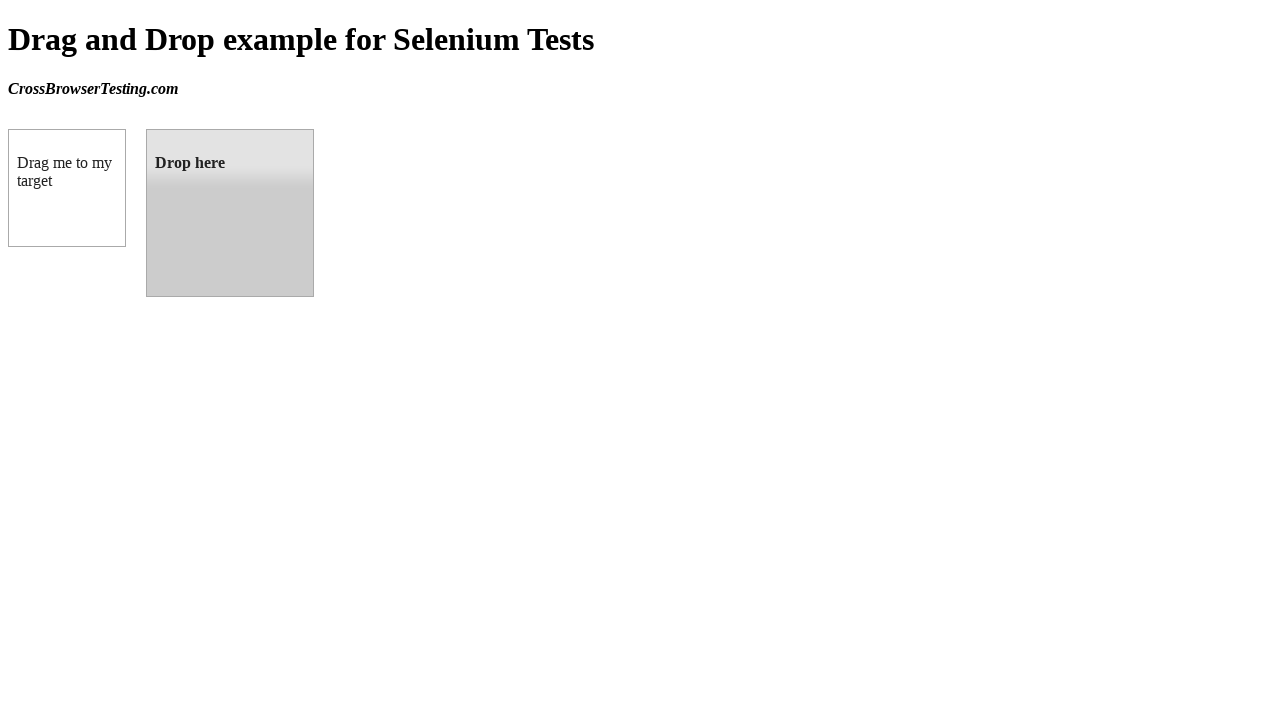

Located droppable target element (box B)
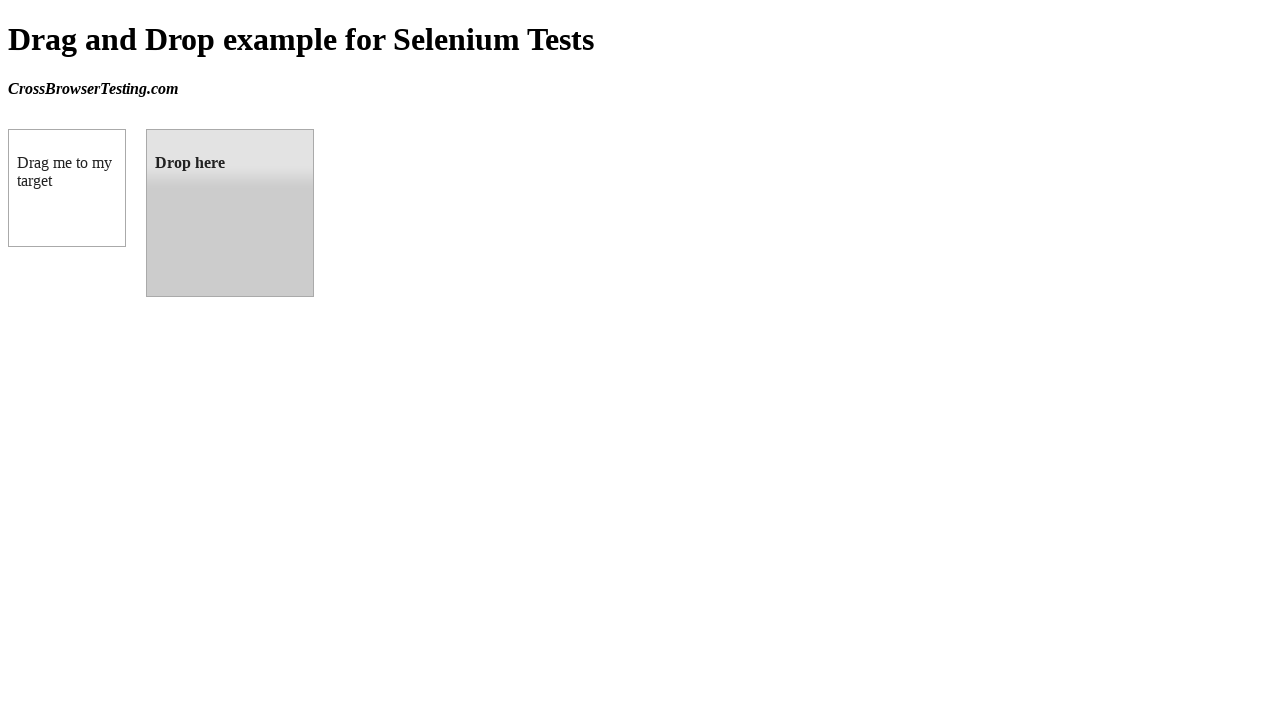

Performed drag and drop action from draggable element to droppable target at (230, 213)
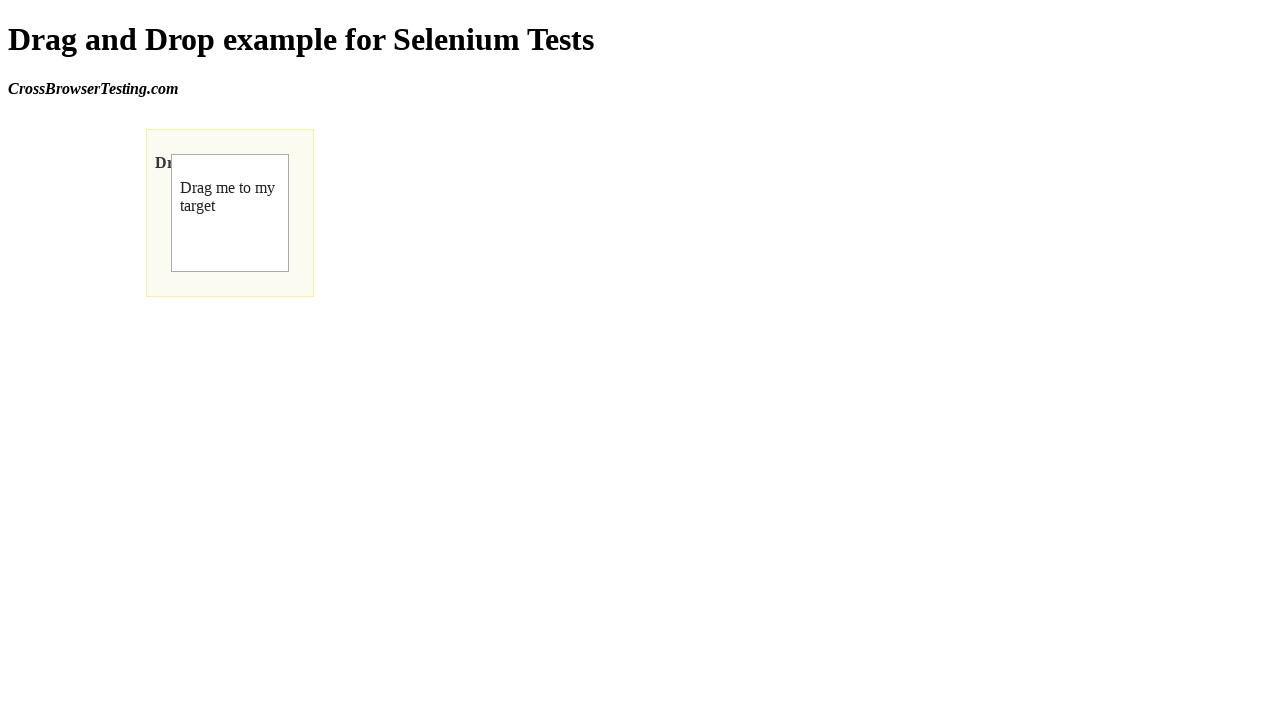

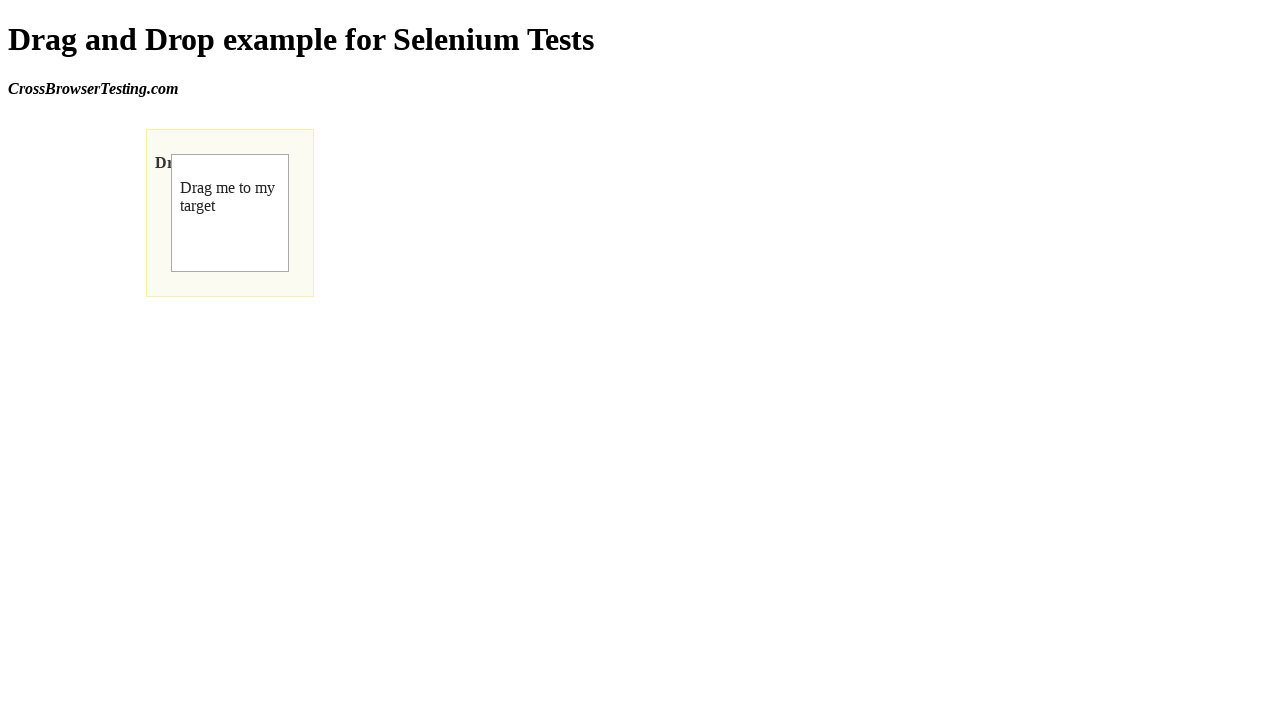